Tests the clear button functionality of an online calculator after entering a numeric value

Starting URL: https://www.online-calculator.com/full-screen-calculator/

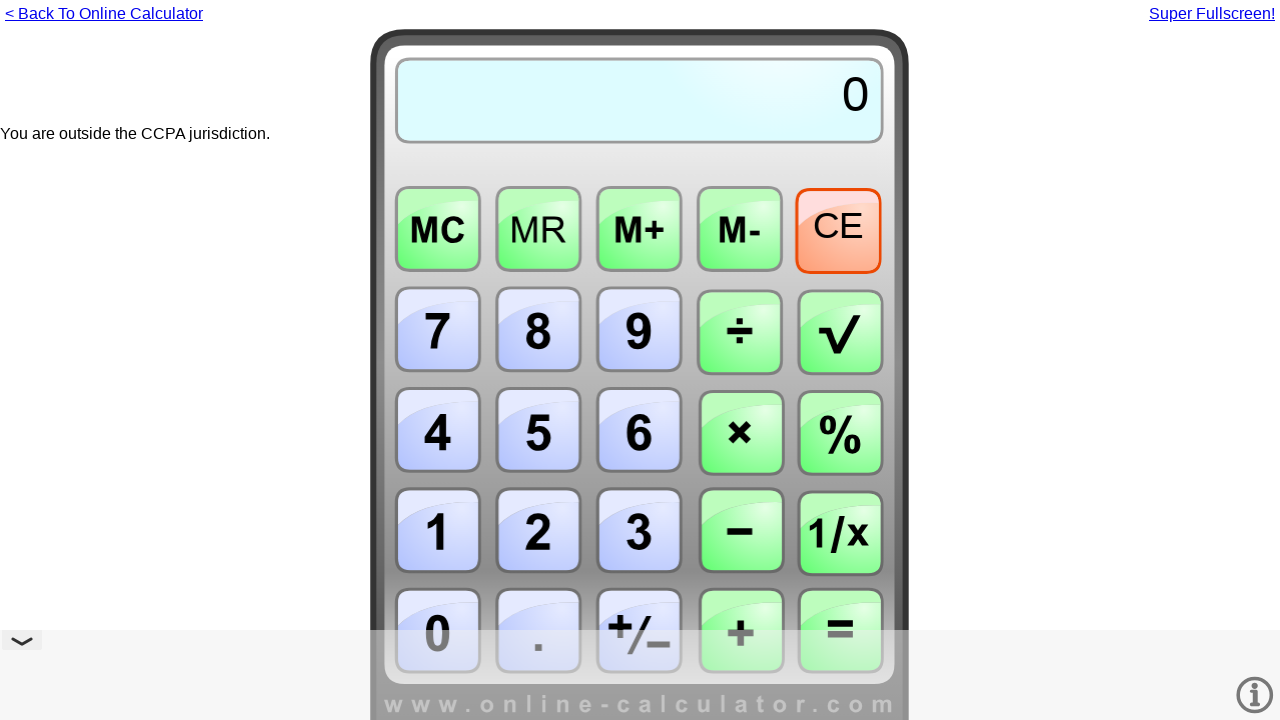

Pressed '1' on keyboard to enter numeric value
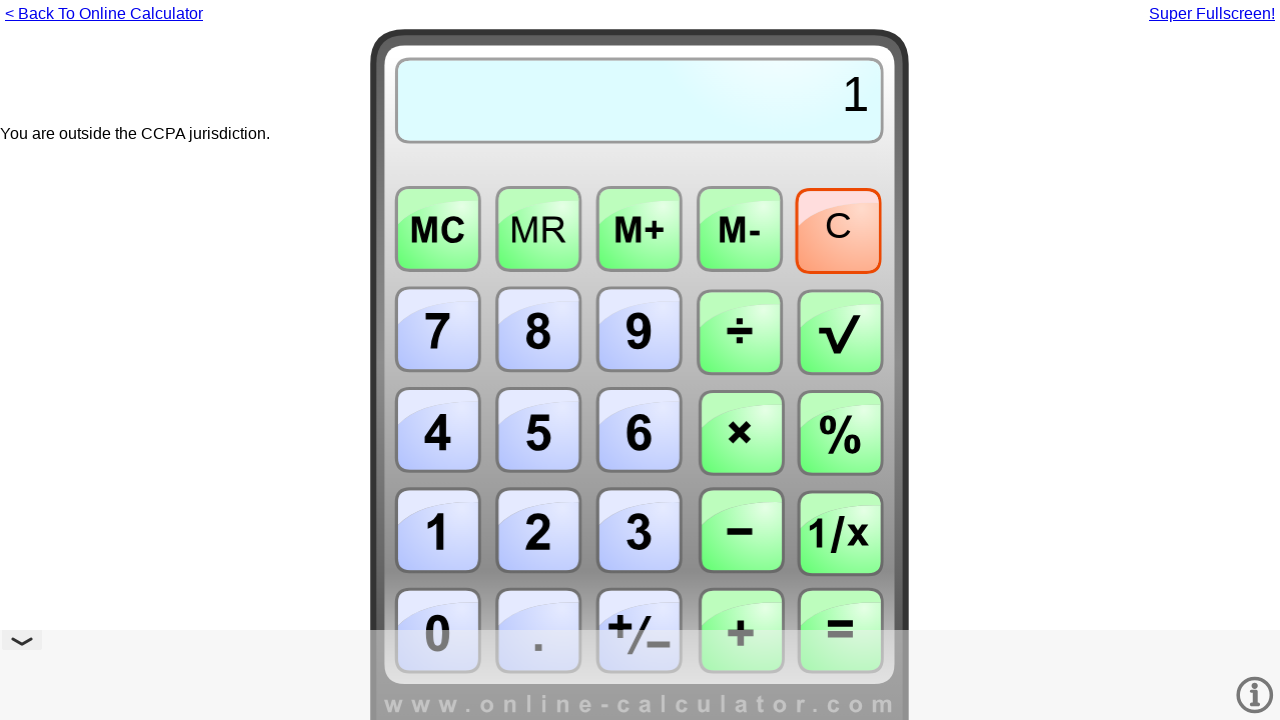

Pressed 'c' on keyboard to clear the calculator
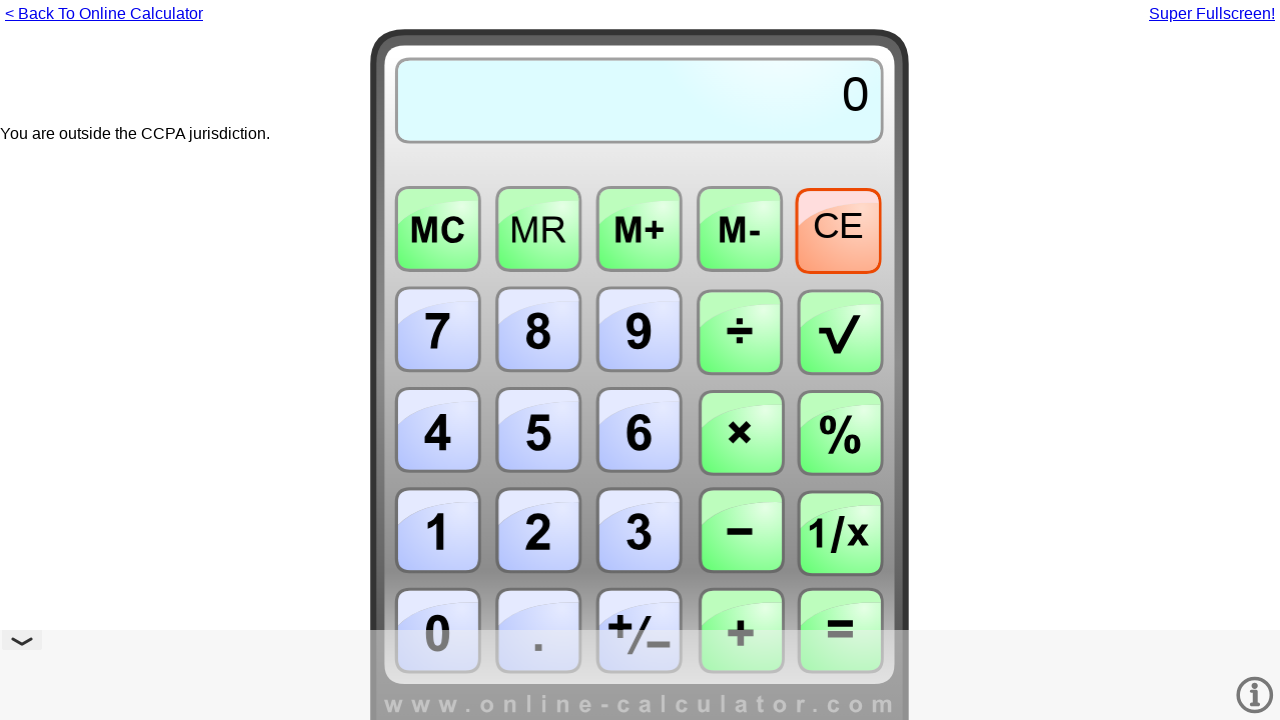

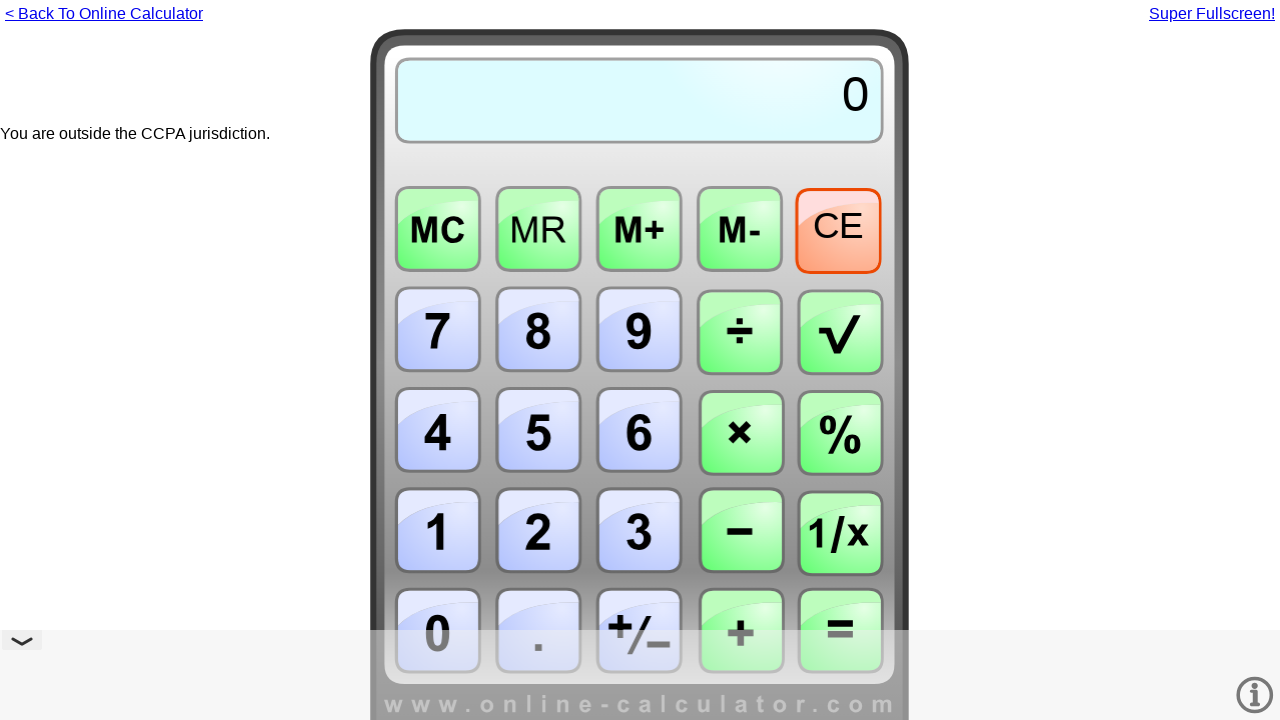